Tests browser navigation by navigating backward

Starting URL: http://zero.webappsecurity.com/

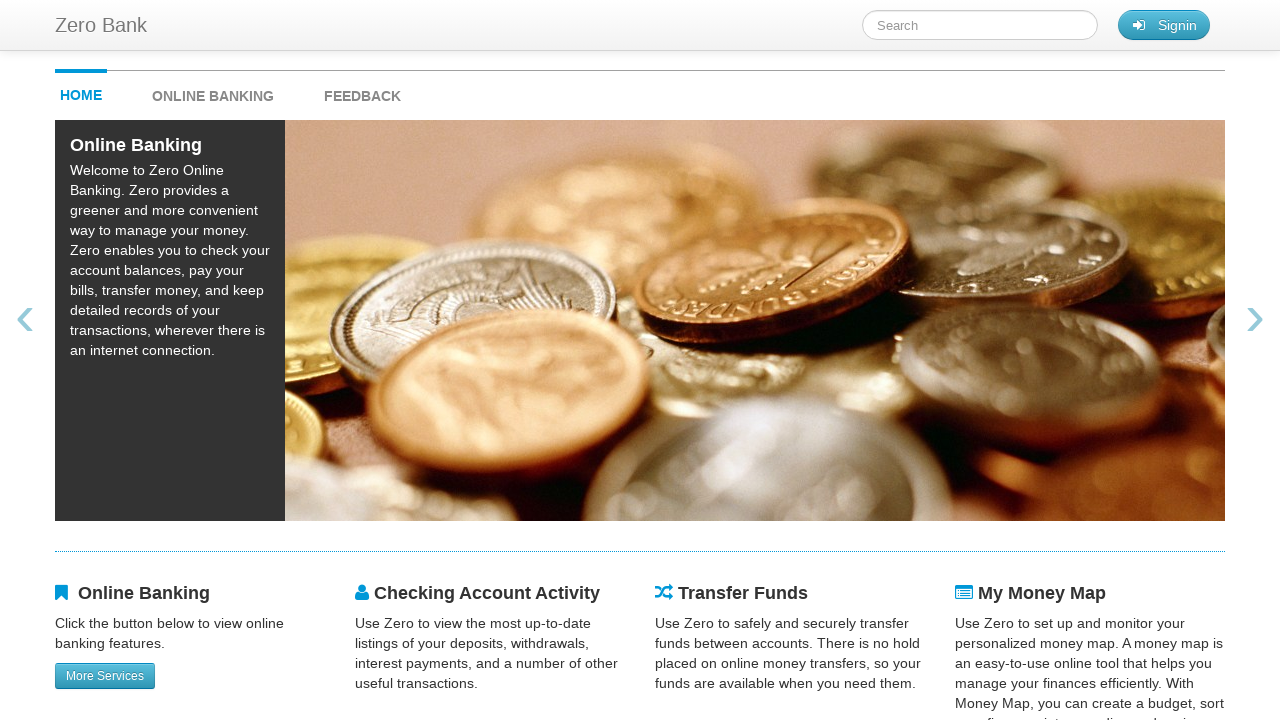

Navigated backward in browser history
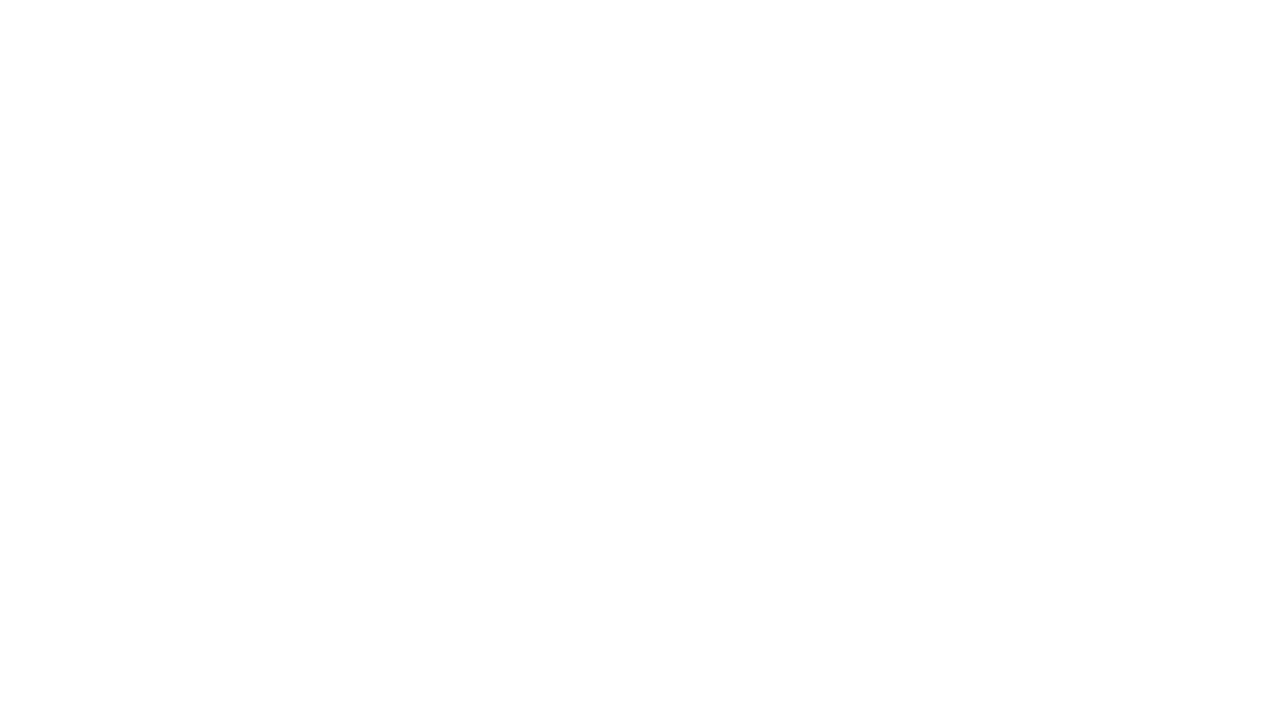

Waited 10 seconds for page to fully load after backward navigation
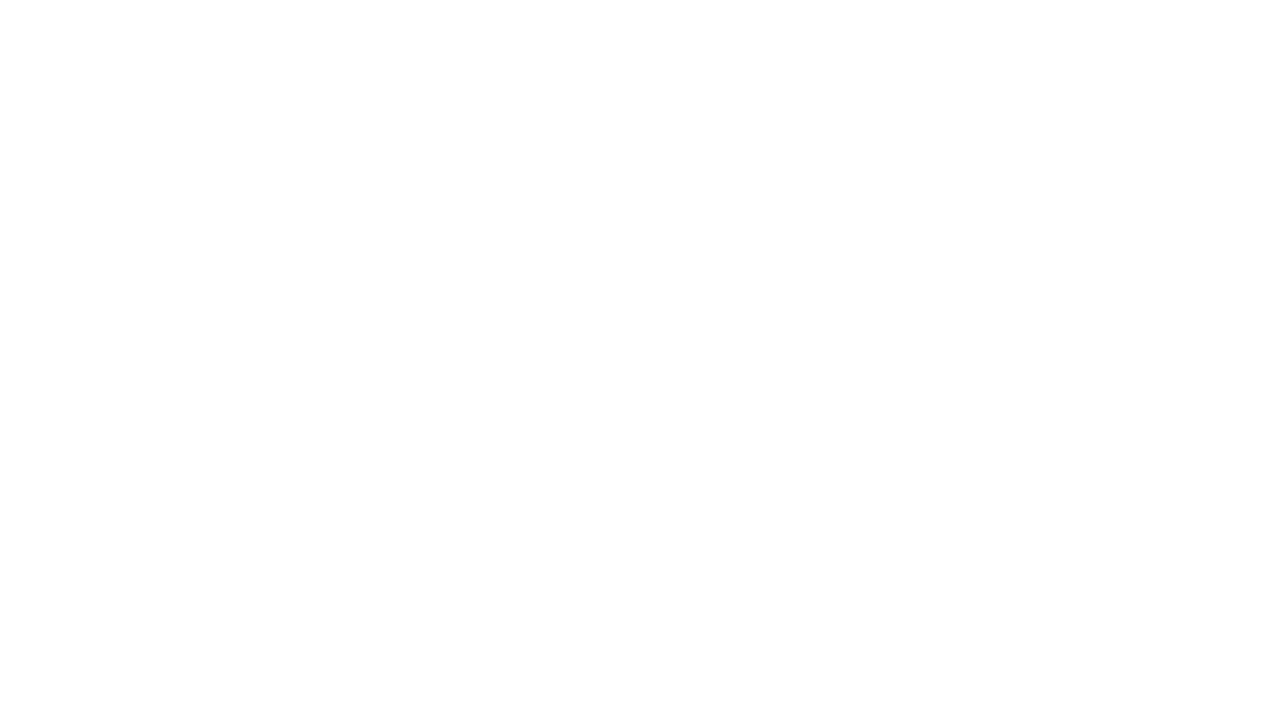

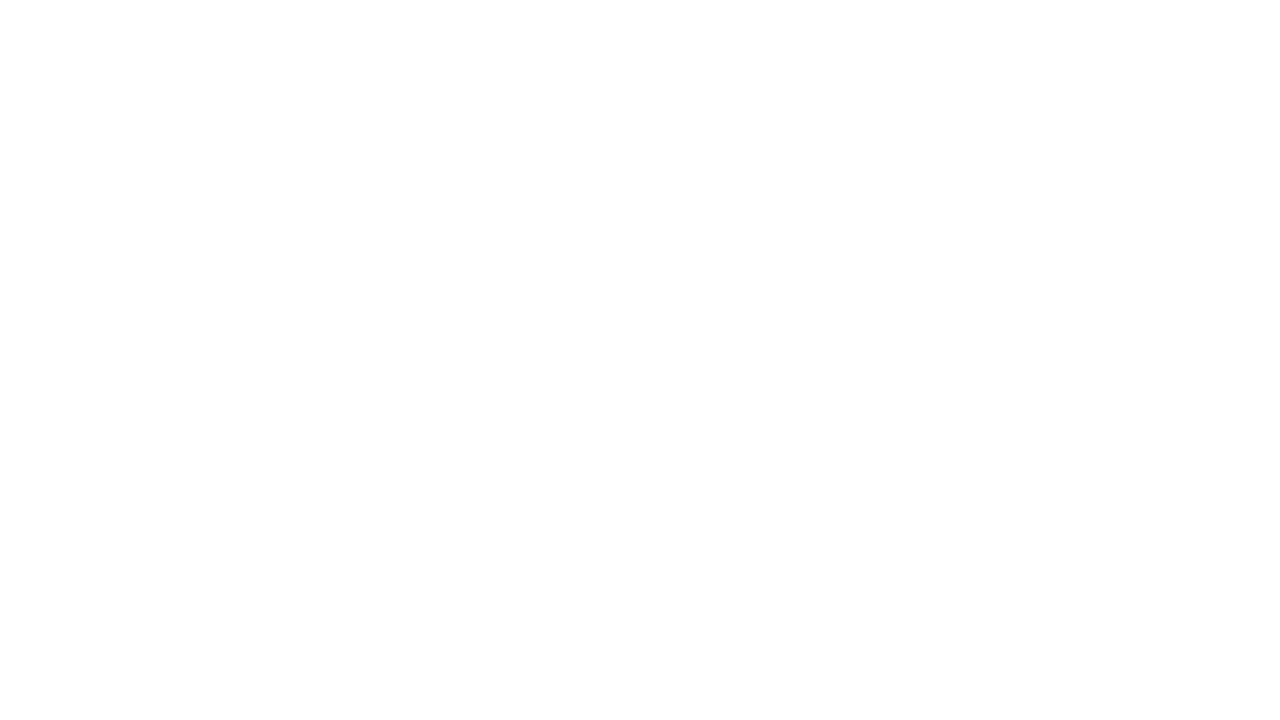